Tests clicking on the Spending Explorer section from the homepage

Starting URL: https://www.usaspending.gov/#/

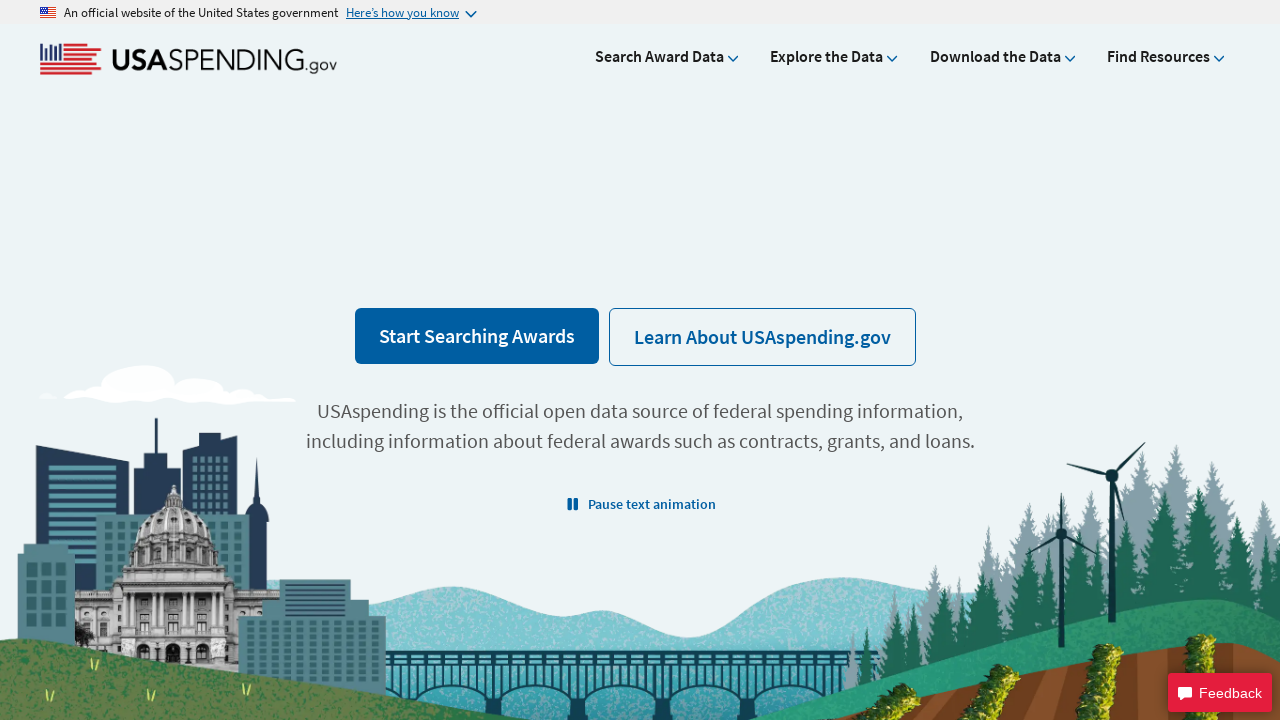

Clicked on Spending Explorer section from homepage at (456, 360) on text=Spending Explorer
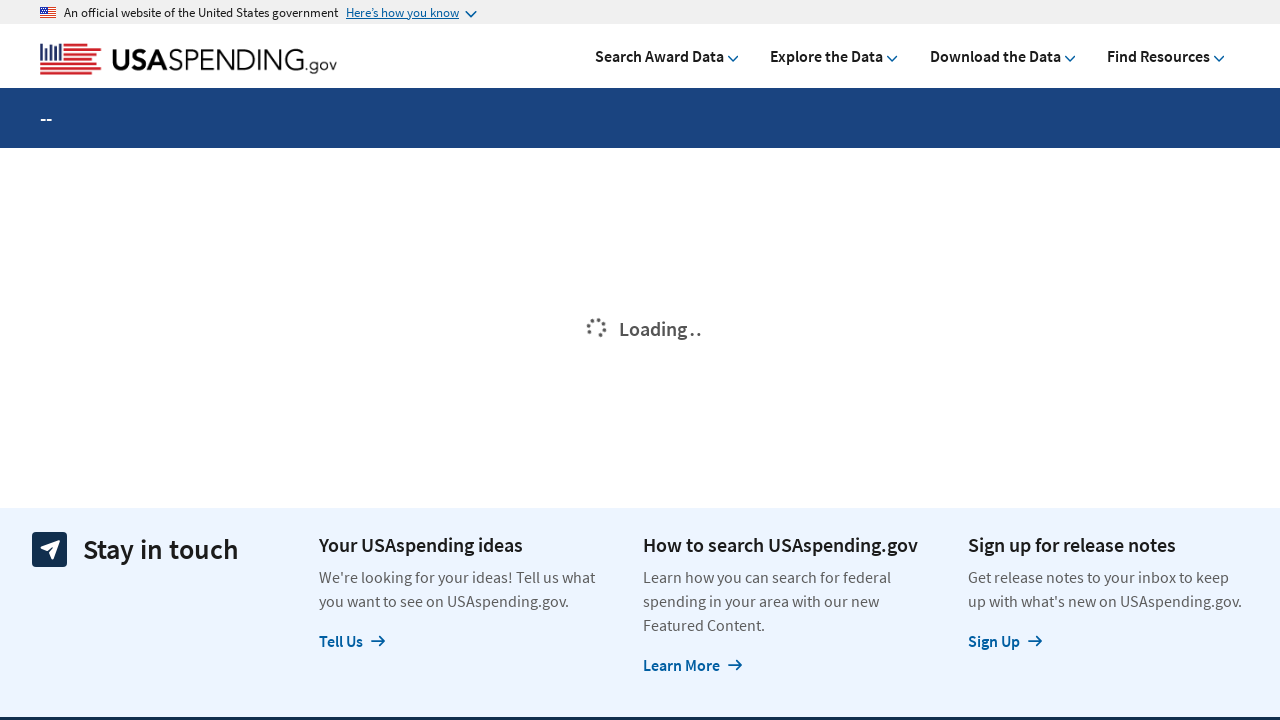

Verified Spending Explorer element is displayed
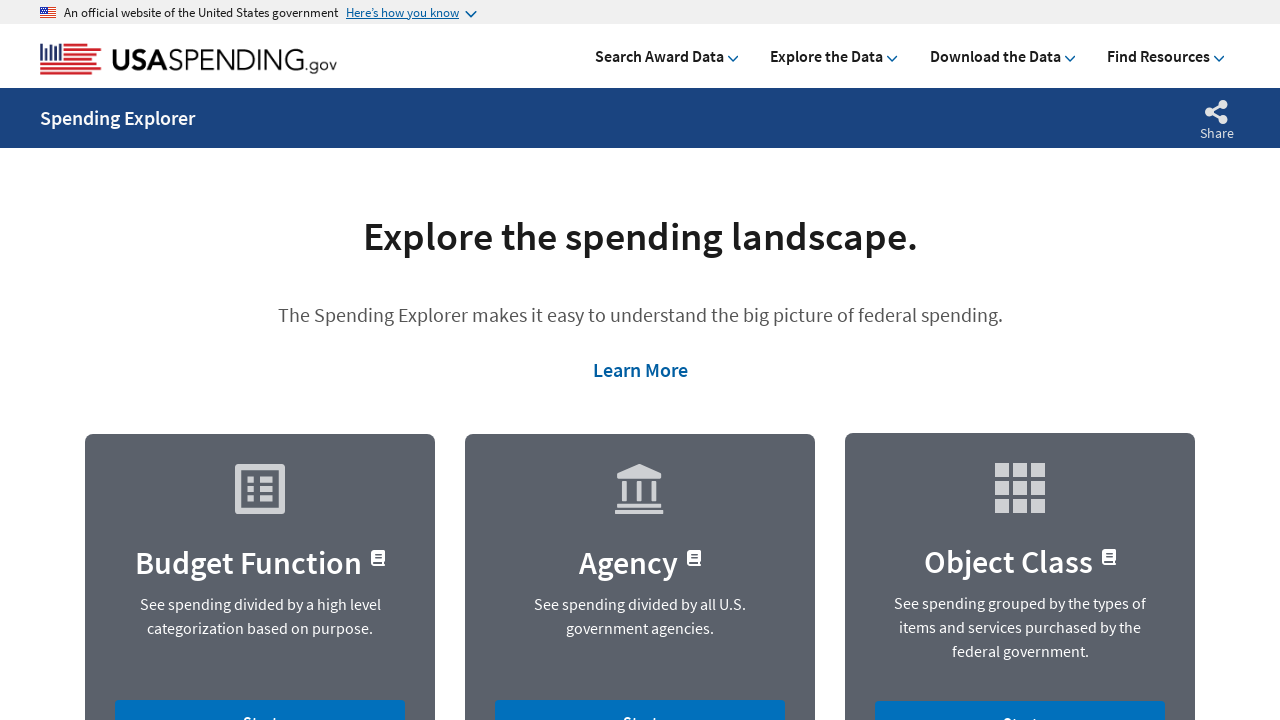

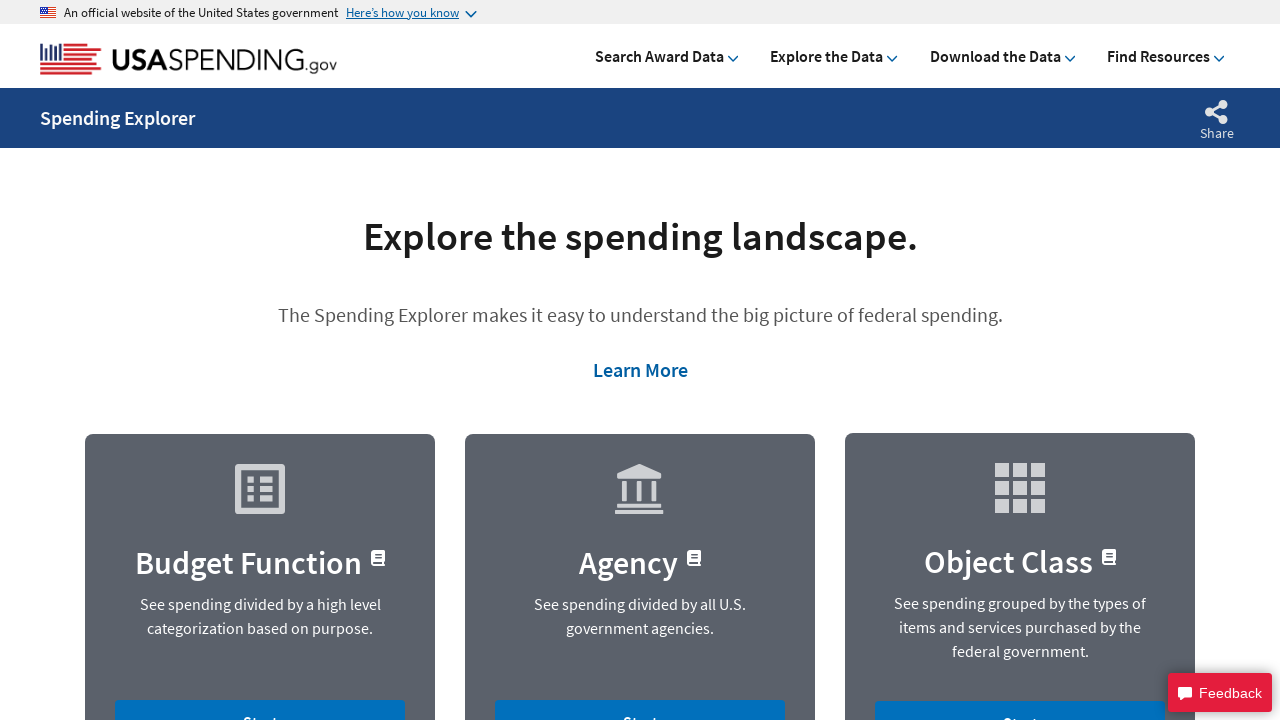